Navigates to NuGet.org and performs keyboard input actions to type text into the search field

Starting URL: https://nuget.org

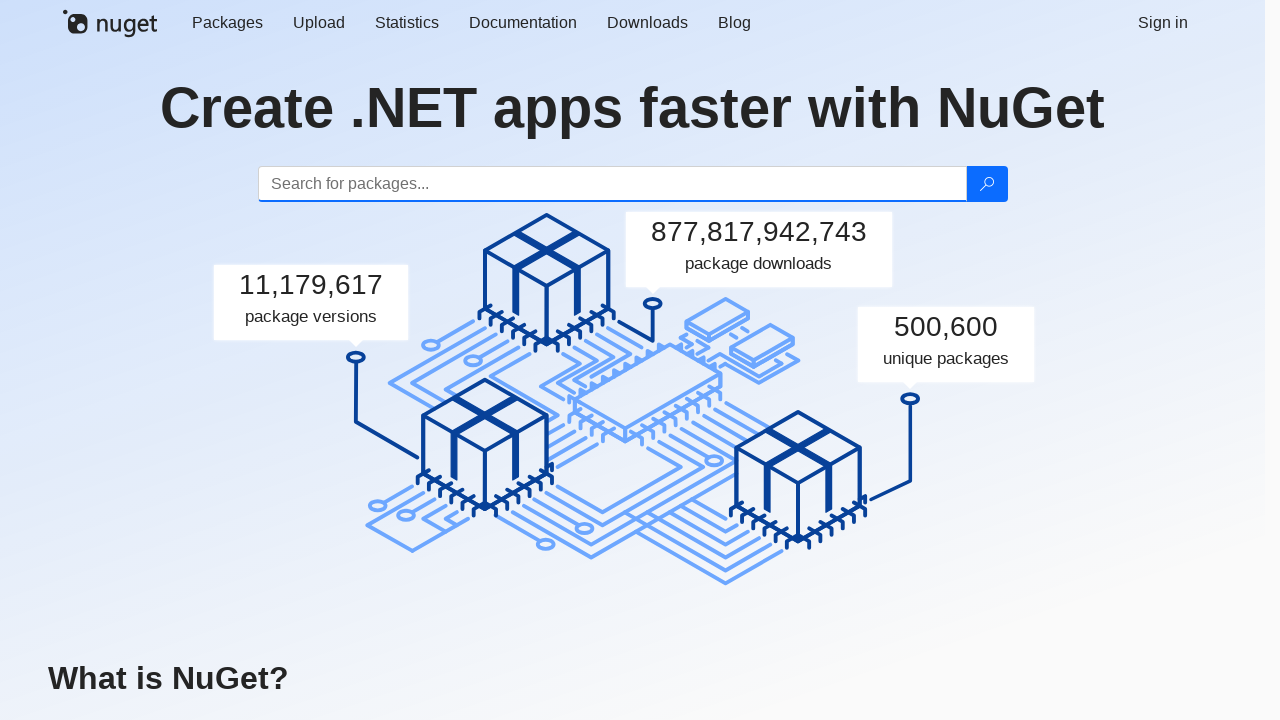

Waited for page to load with networkidle state
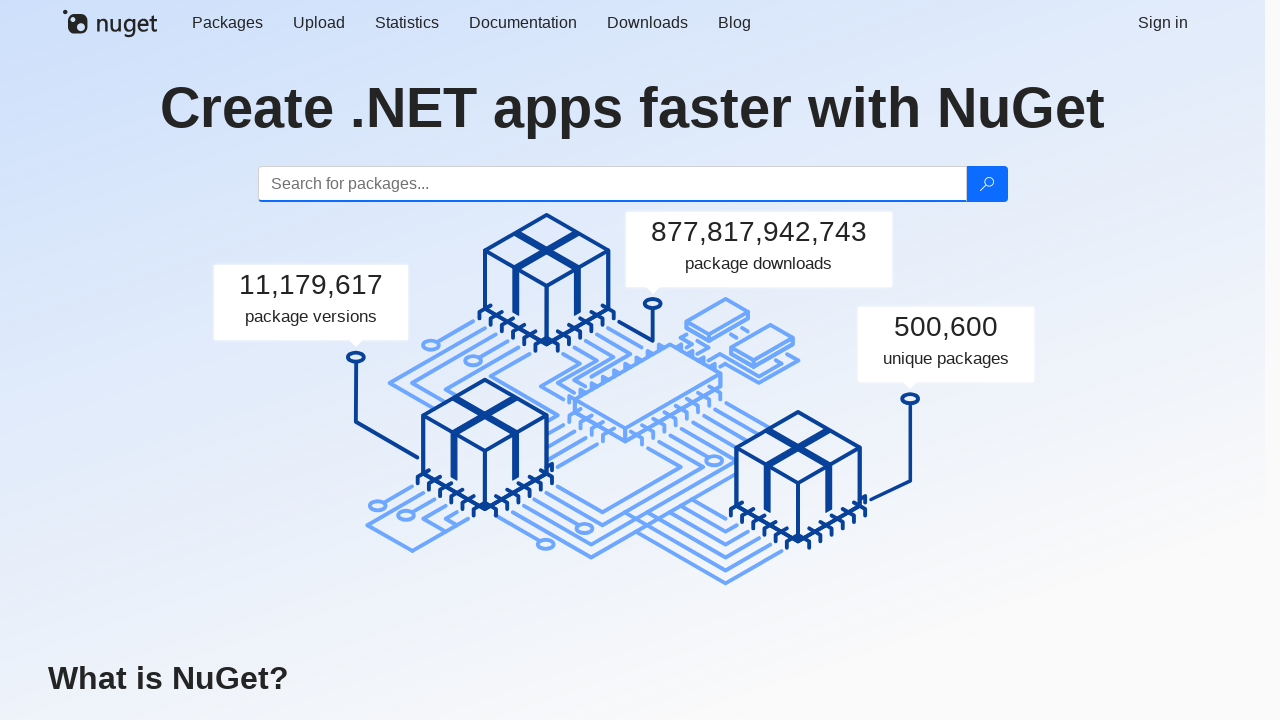

Typed 'abc' using keyboard
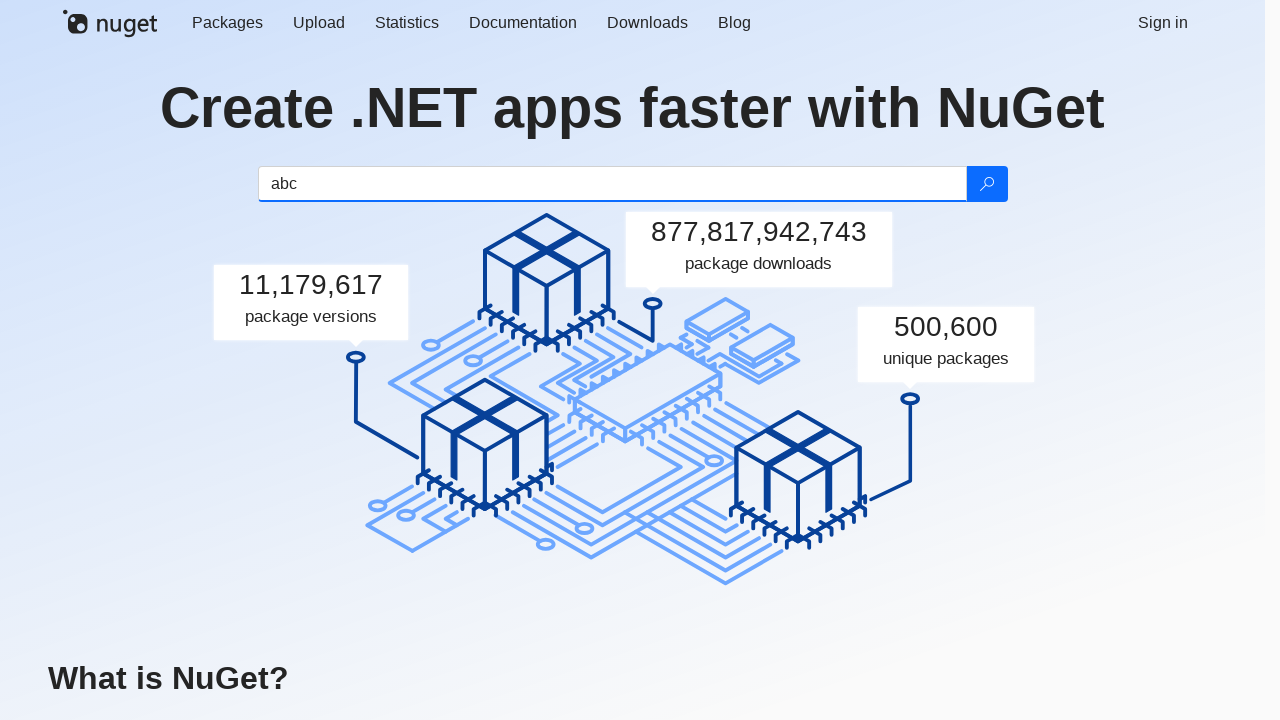

Typed 'Hi,' using keyboard
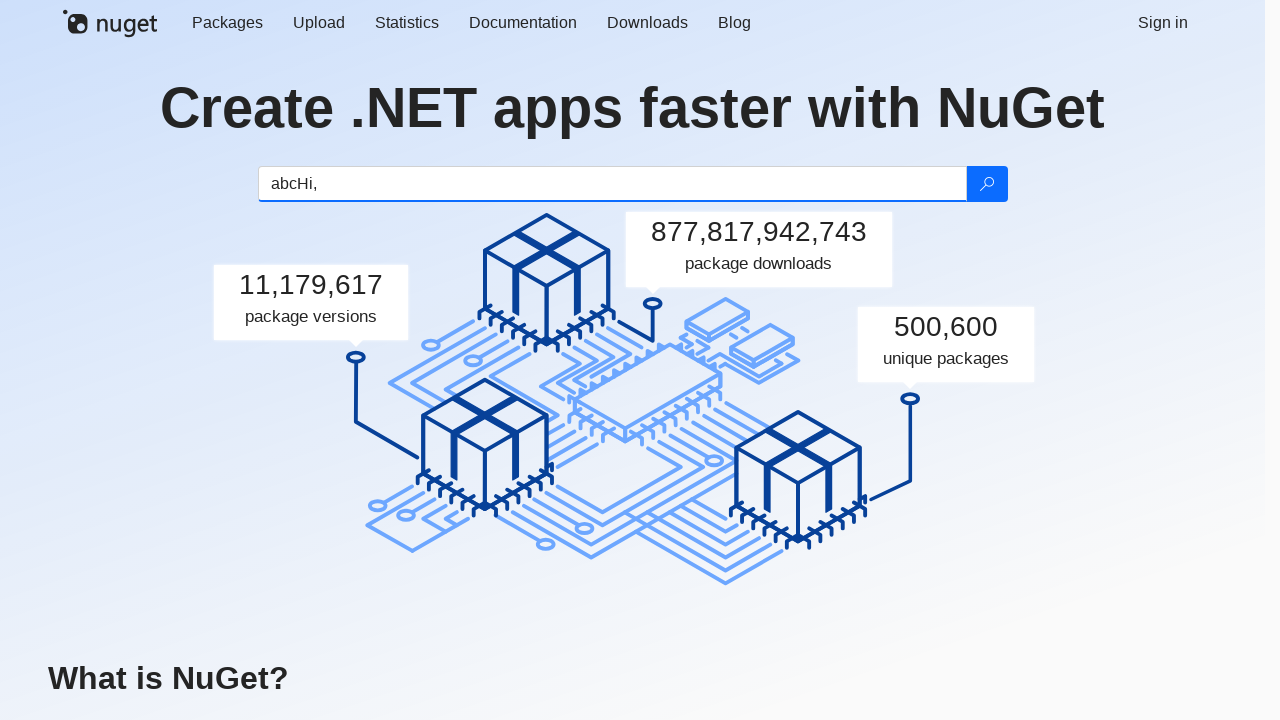

Waited 1000ms
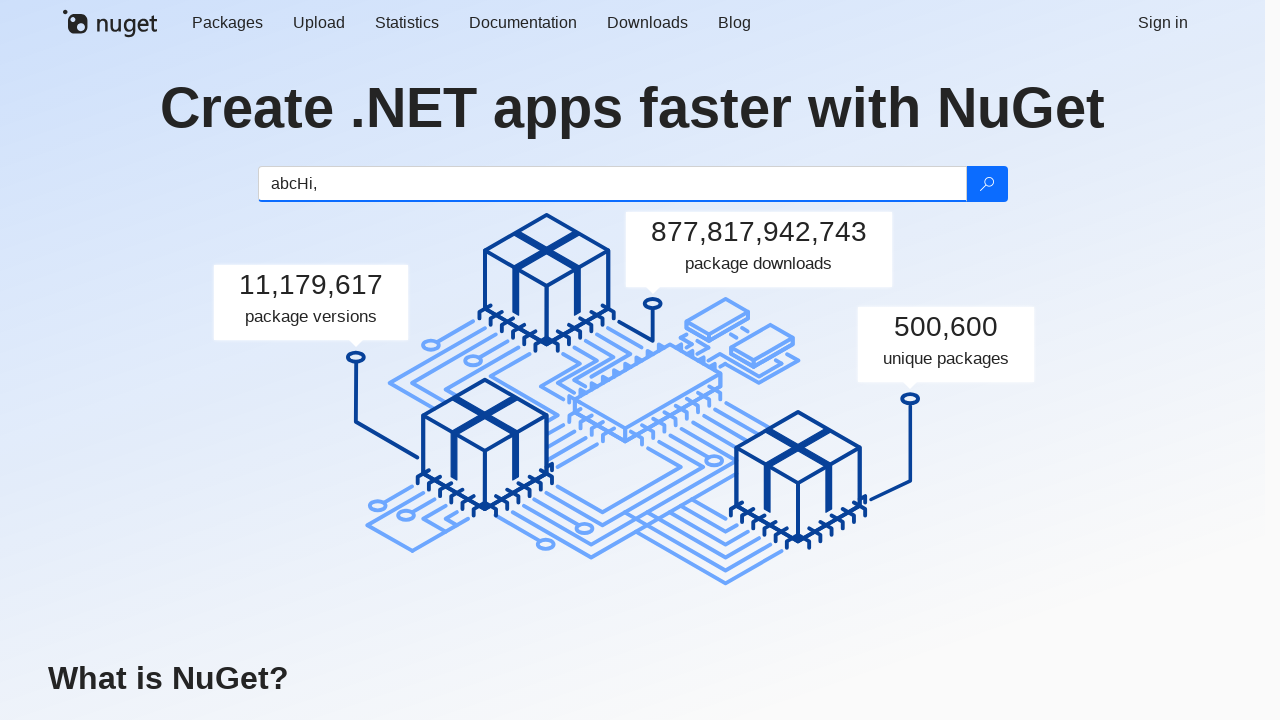

Typed 'World' using keyboard
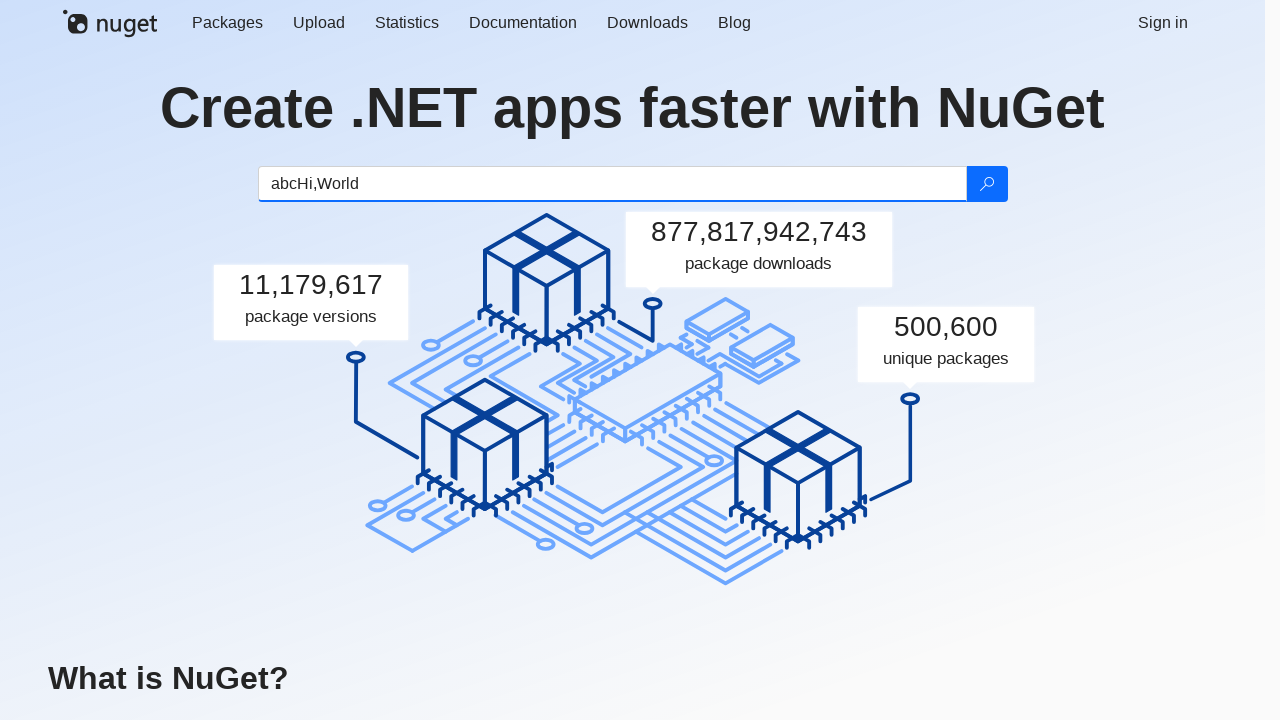

Waited 1000ms
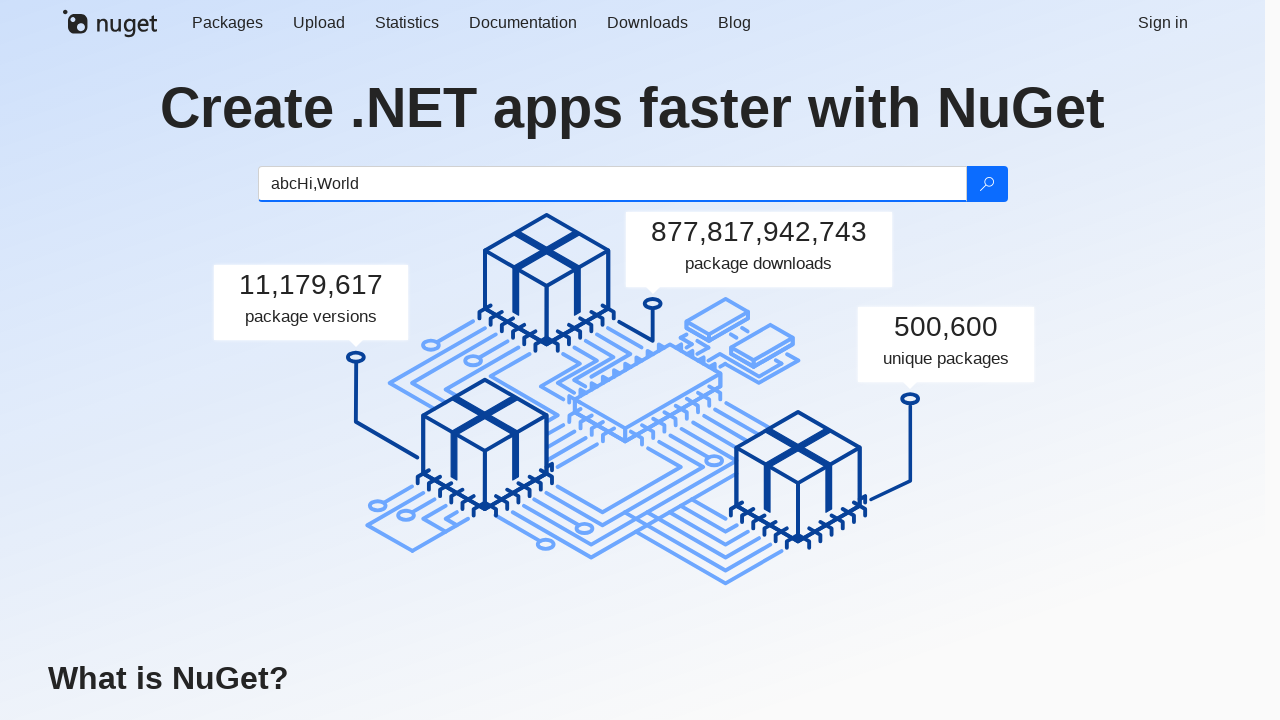

Typed '!' using keyboard
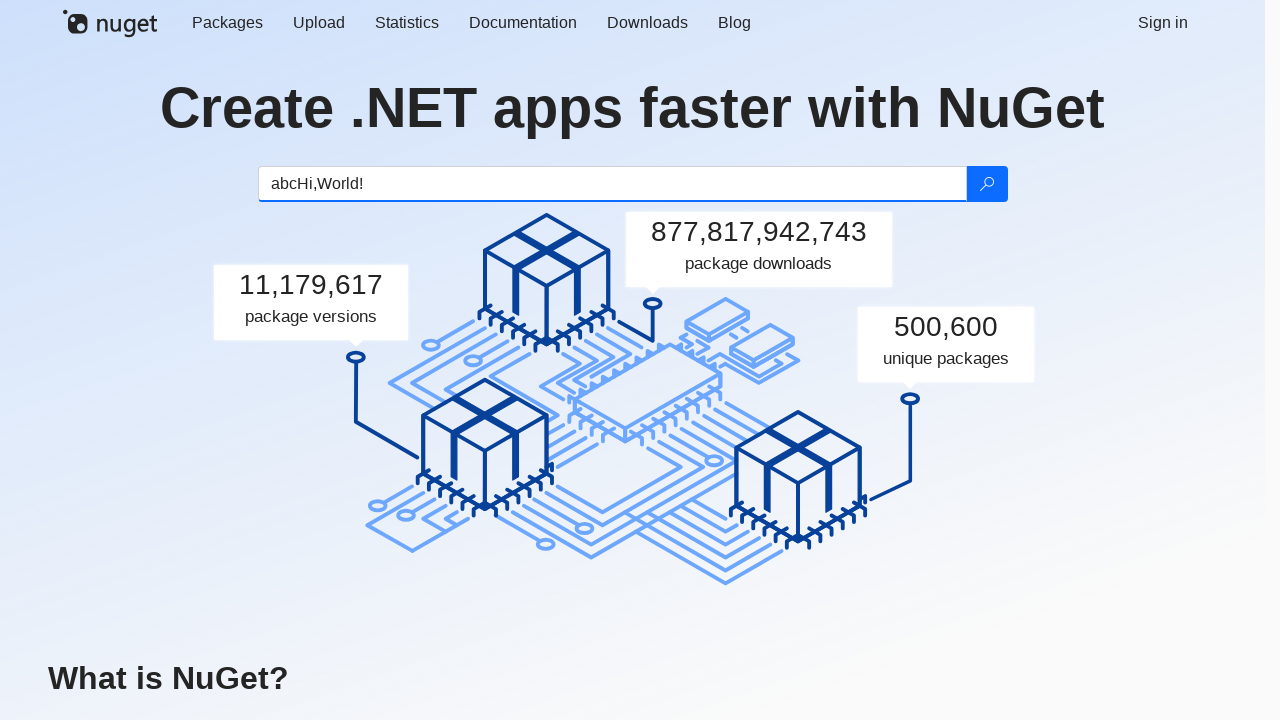

Waited 1000ms
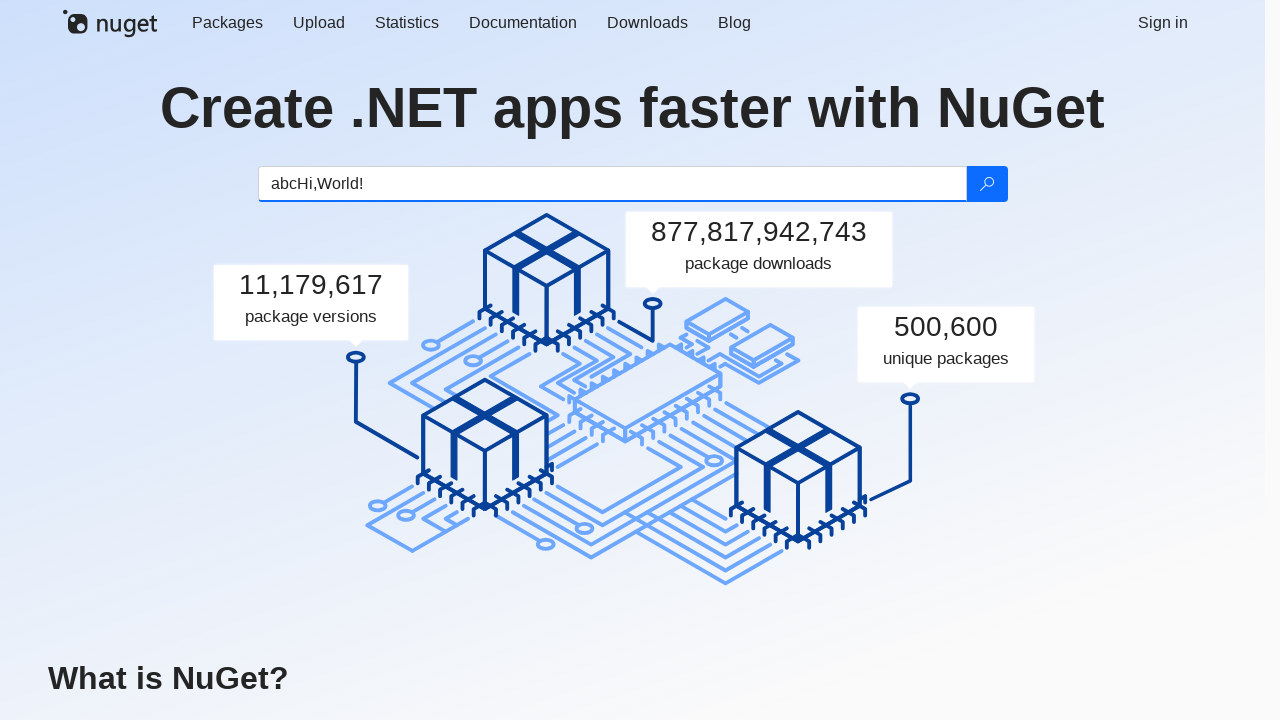

Typed ' qwe' using keyboard
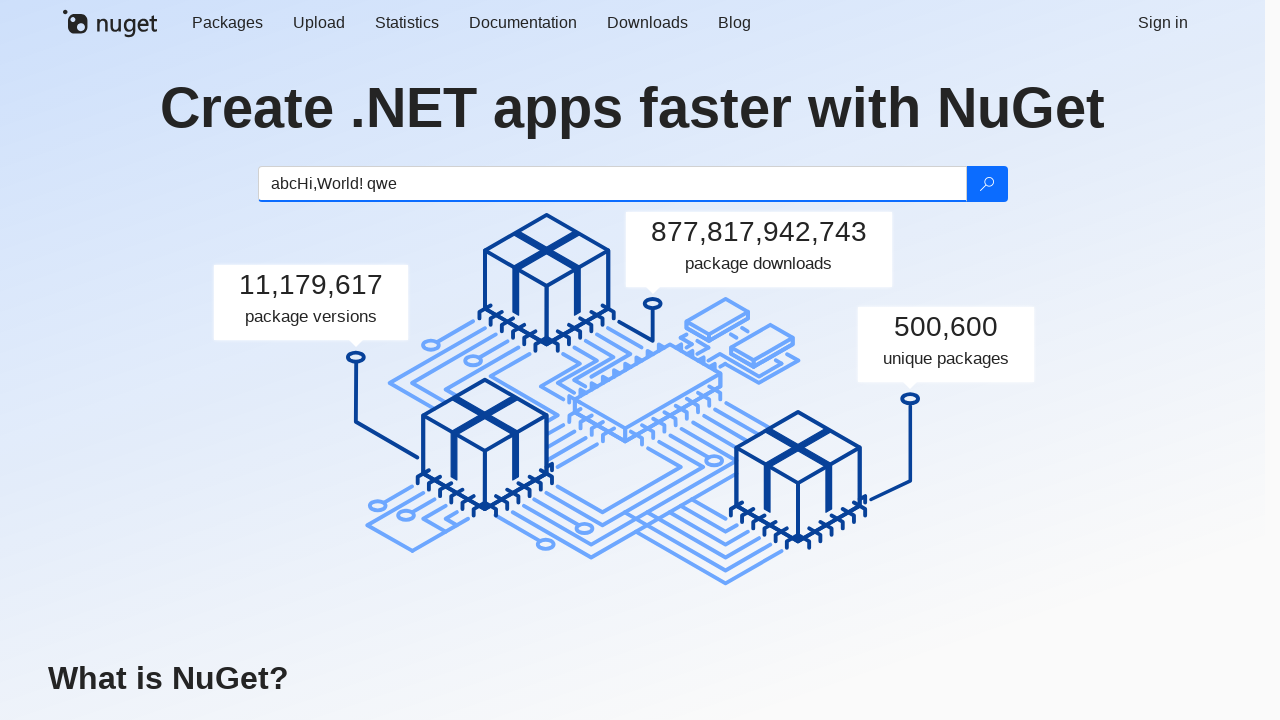

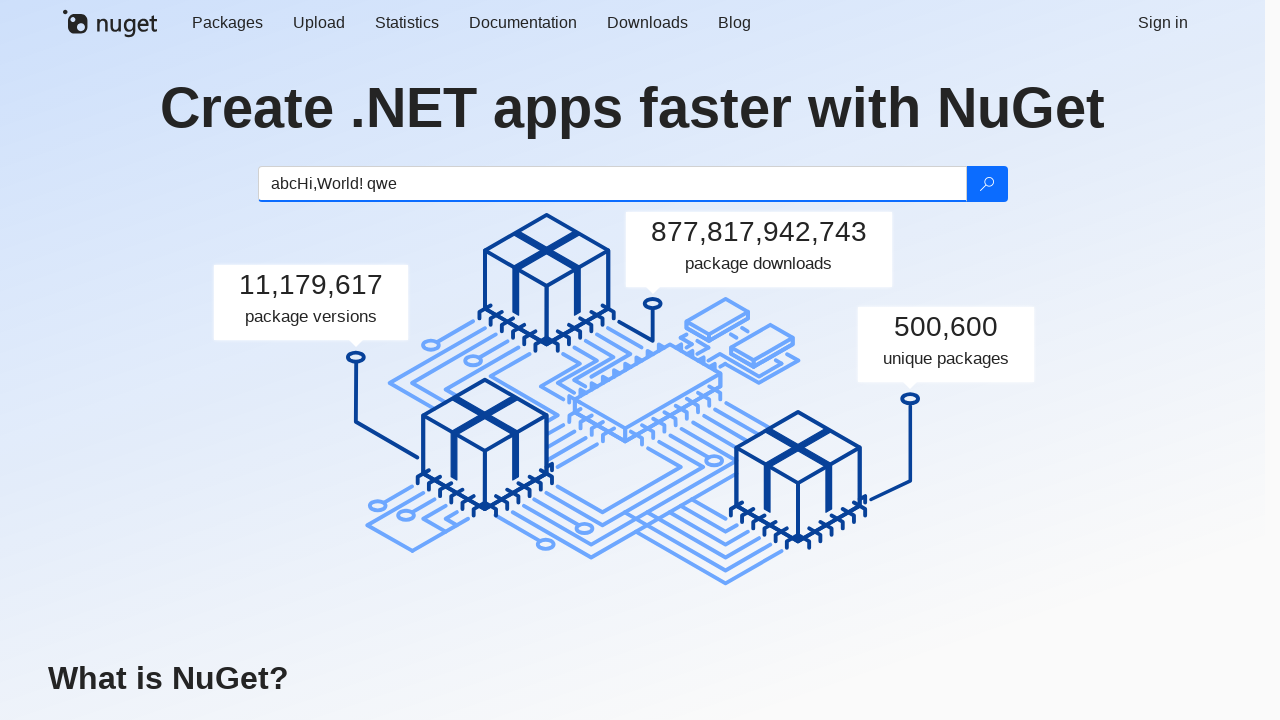